Tests a text box form by filling in user name, email, and current address fields, then submitting the form

Starting URL: https://demoqa.com/text-box

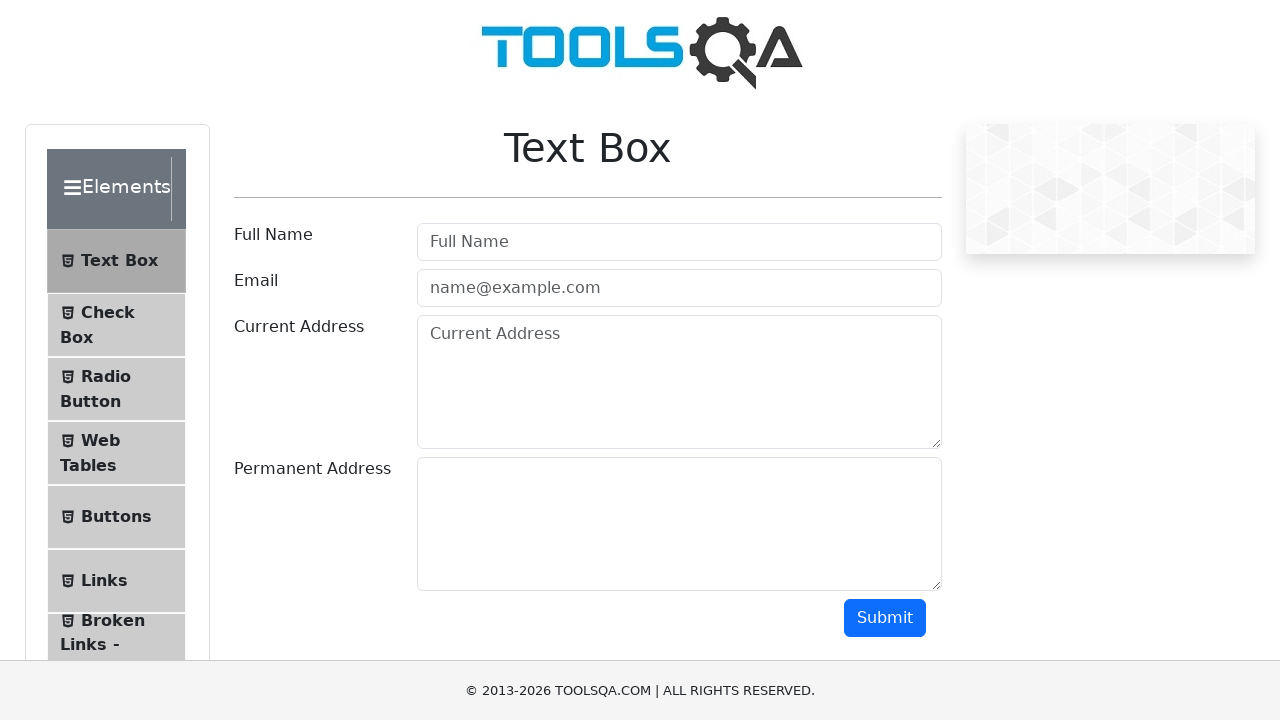

Filled userName field with 'Robert Thompson' on #userName
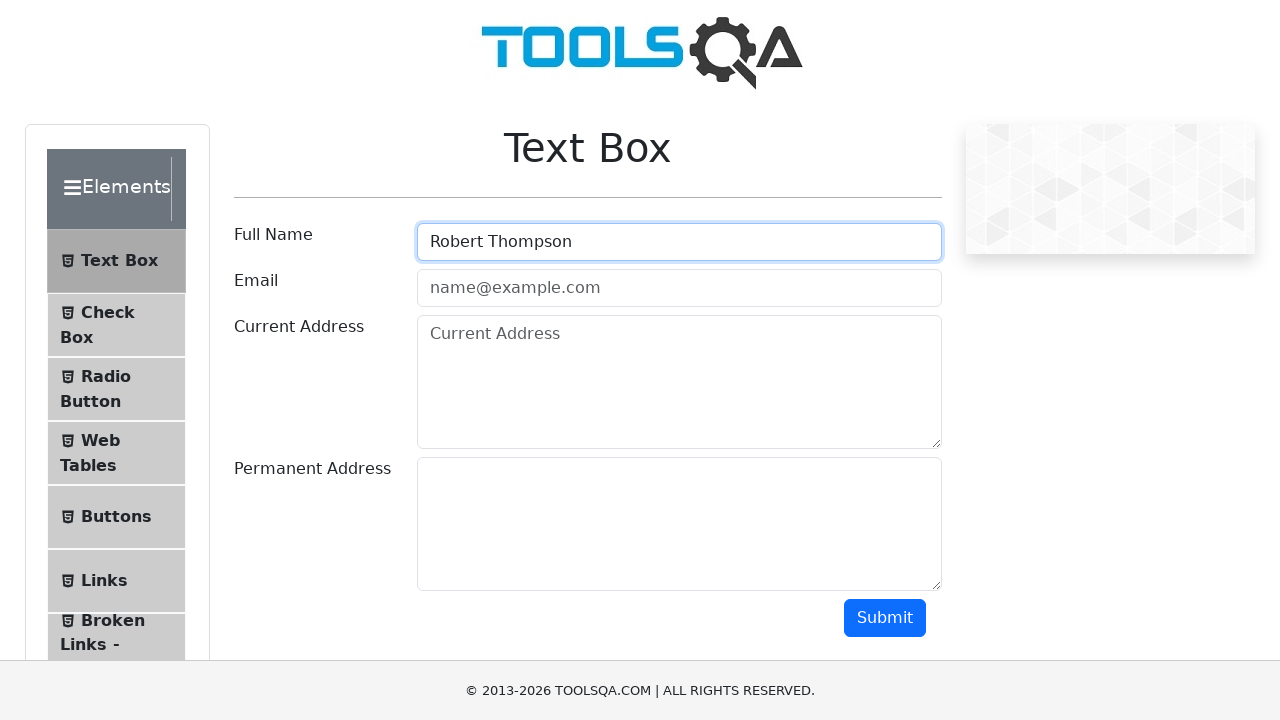

Filled userEmail field with 'robert.thompson84@example.com' on #userEmail
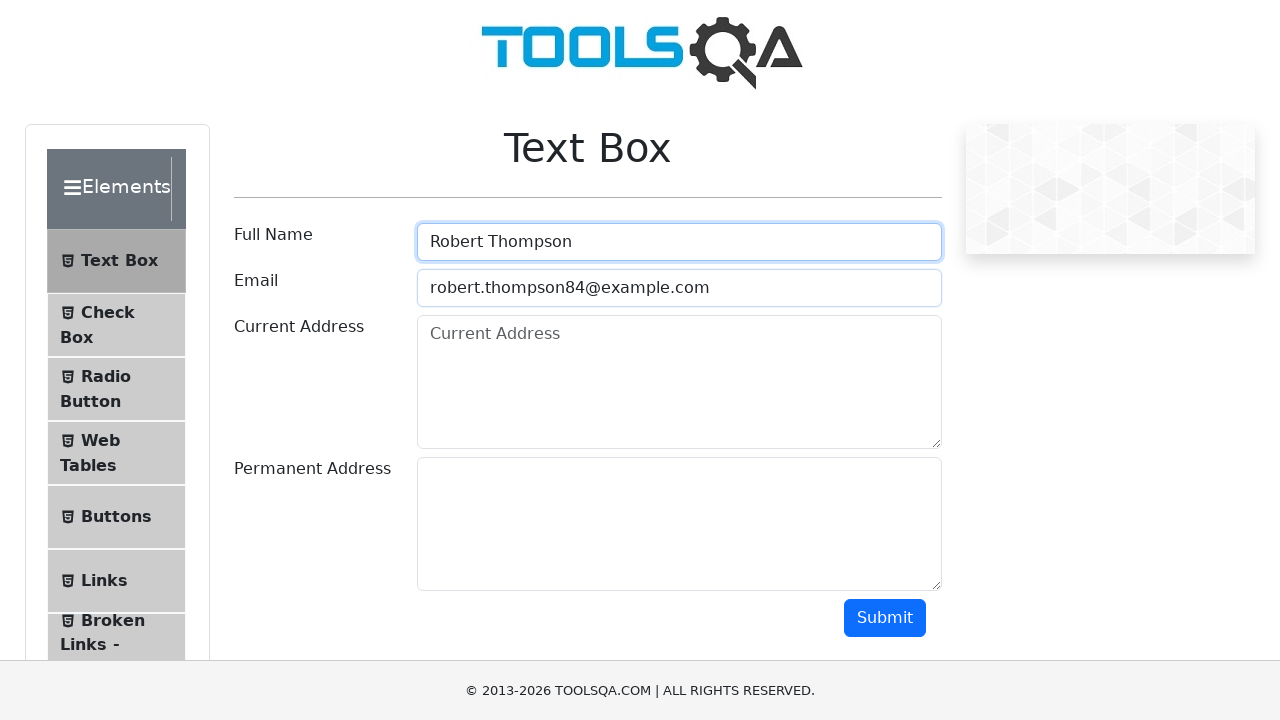

Filled currentAddress field with '742 Evergreen Terrace, Springfield, IL 62704' on #currentAddress
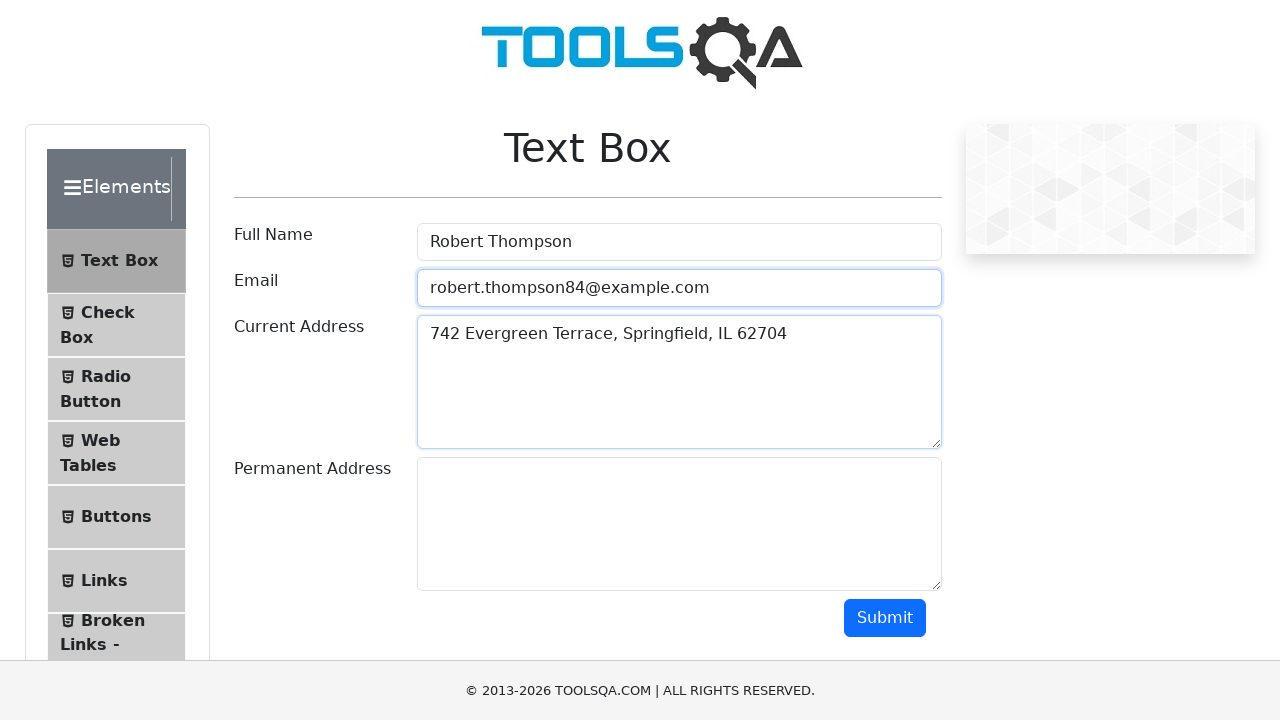

Clicked submit button to submit the form at (885, 618) on #submit
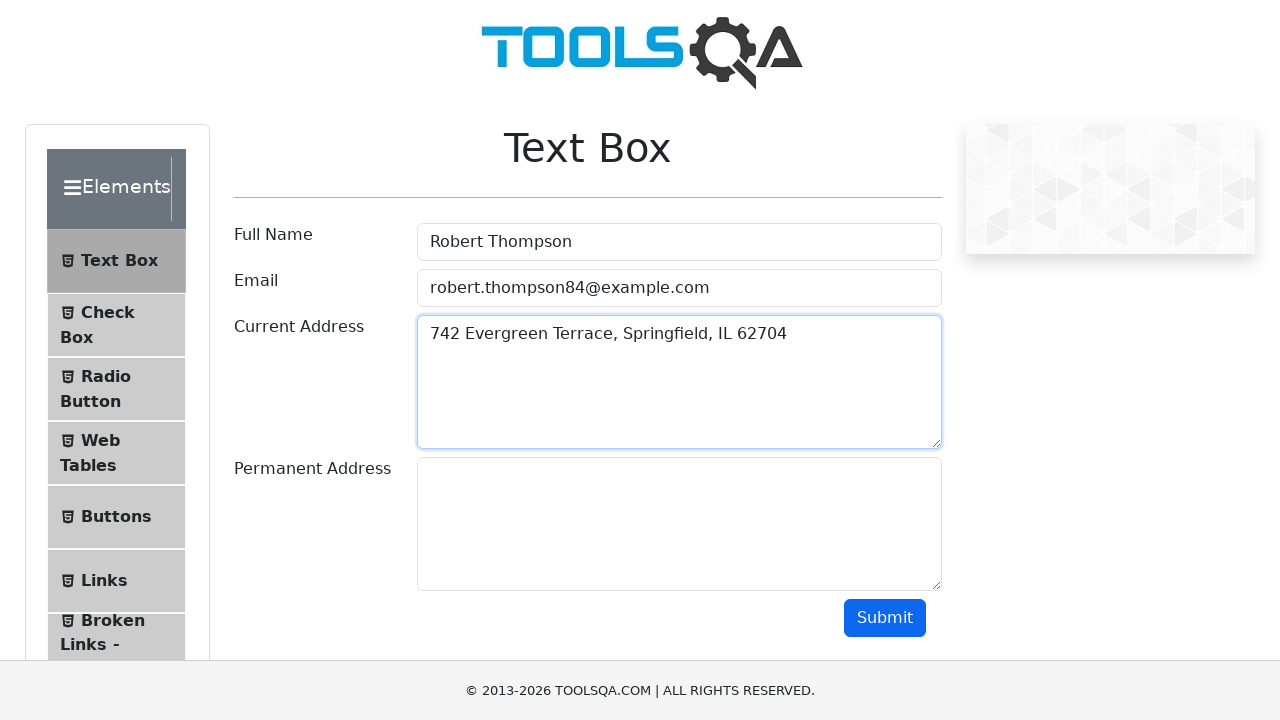

Waited 1000ms for form submission to process
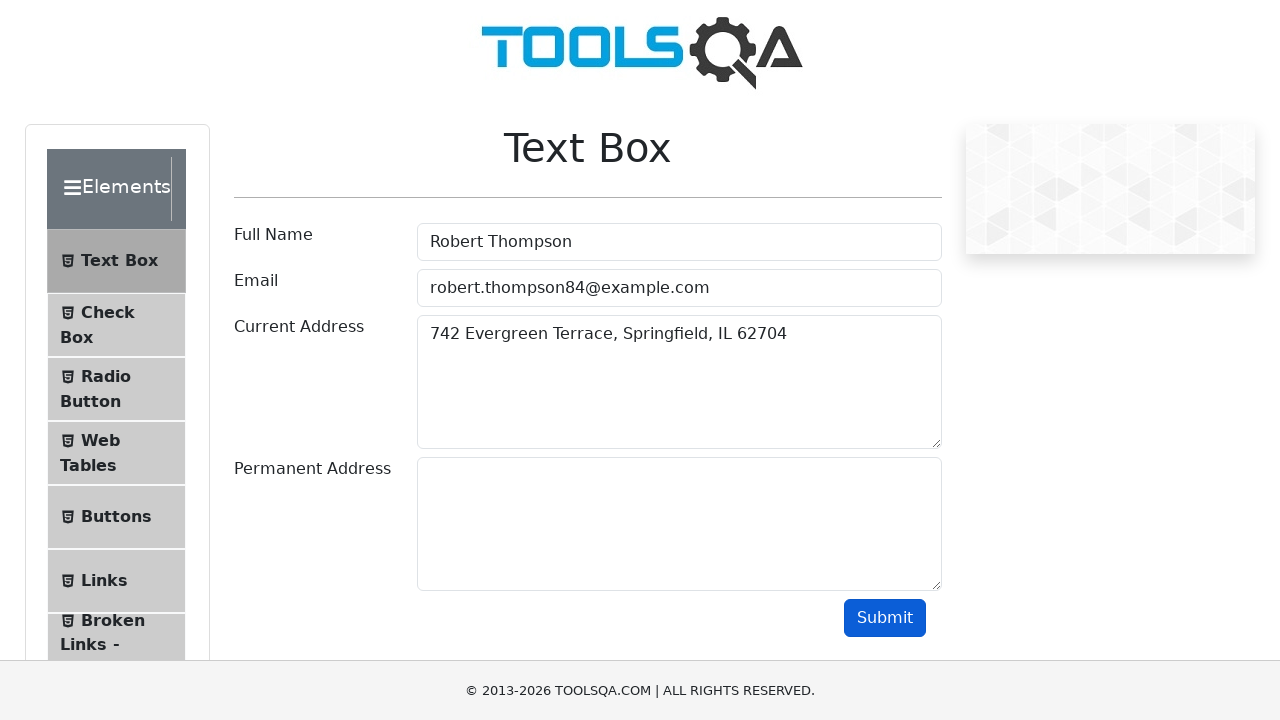

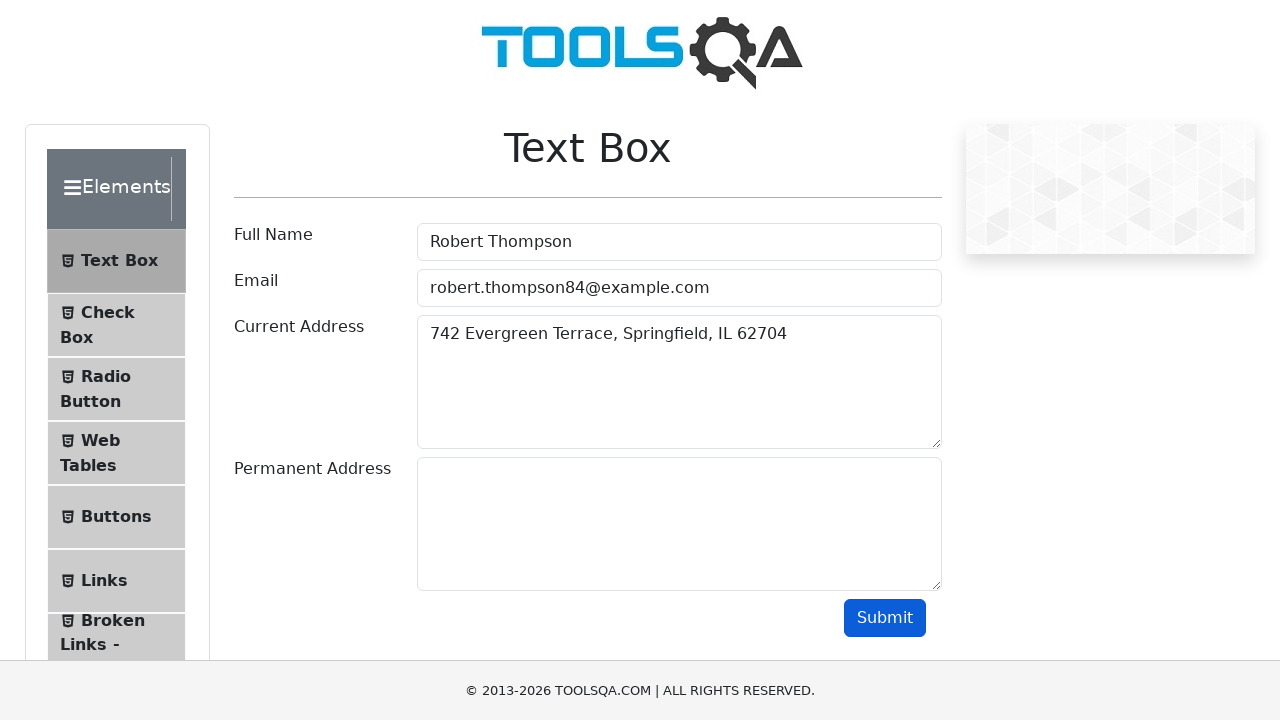